Tests that the todo counter displays the correct number of items as todos are added

Starting URL: https://demo.playwright.dev/todomvc

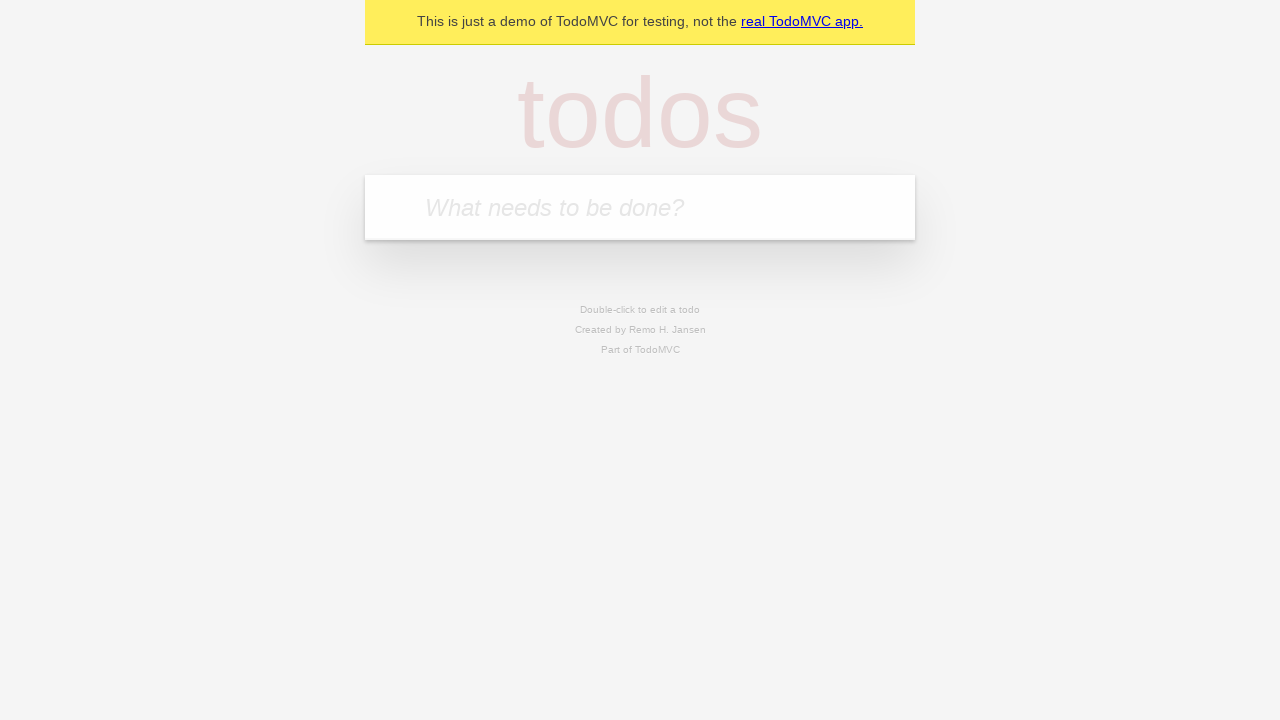

Filled todo input with 'buy some cheese' on internal:attr=[placeholder="What needs to be done?"i]
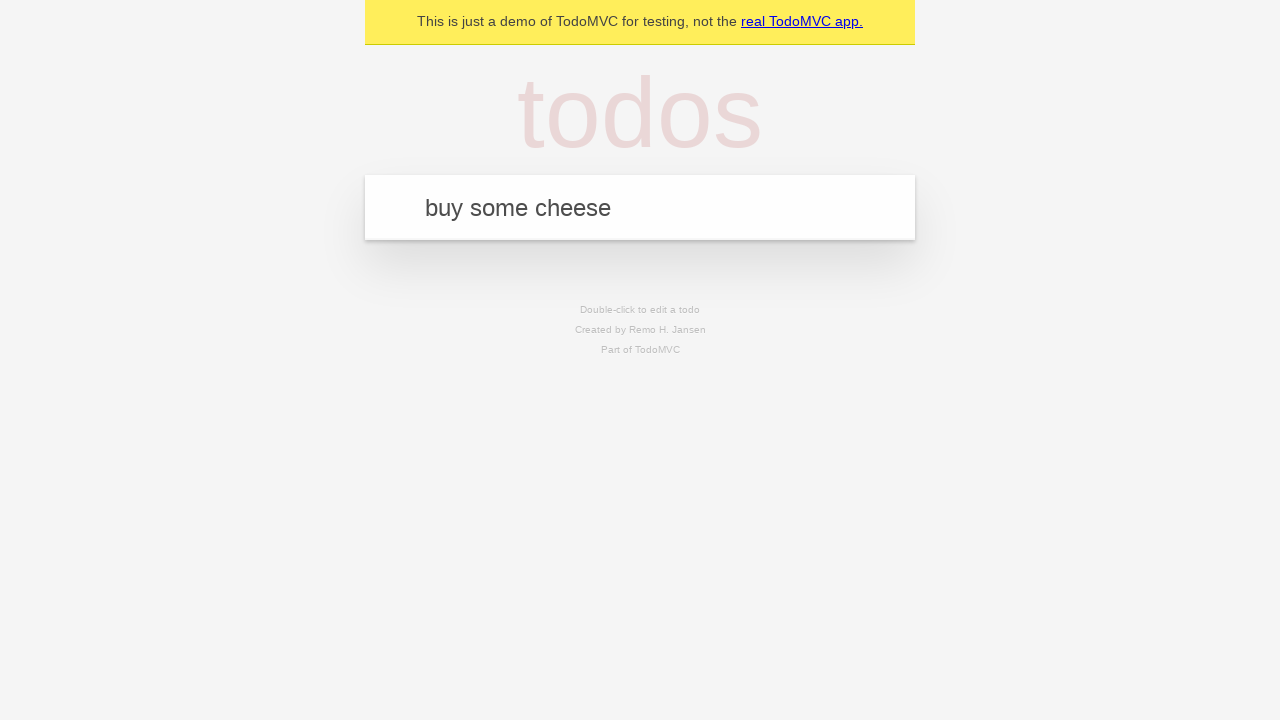

Pressed Enter to add first todo on internal:attr=[placeholder="What needs to be done?"i]
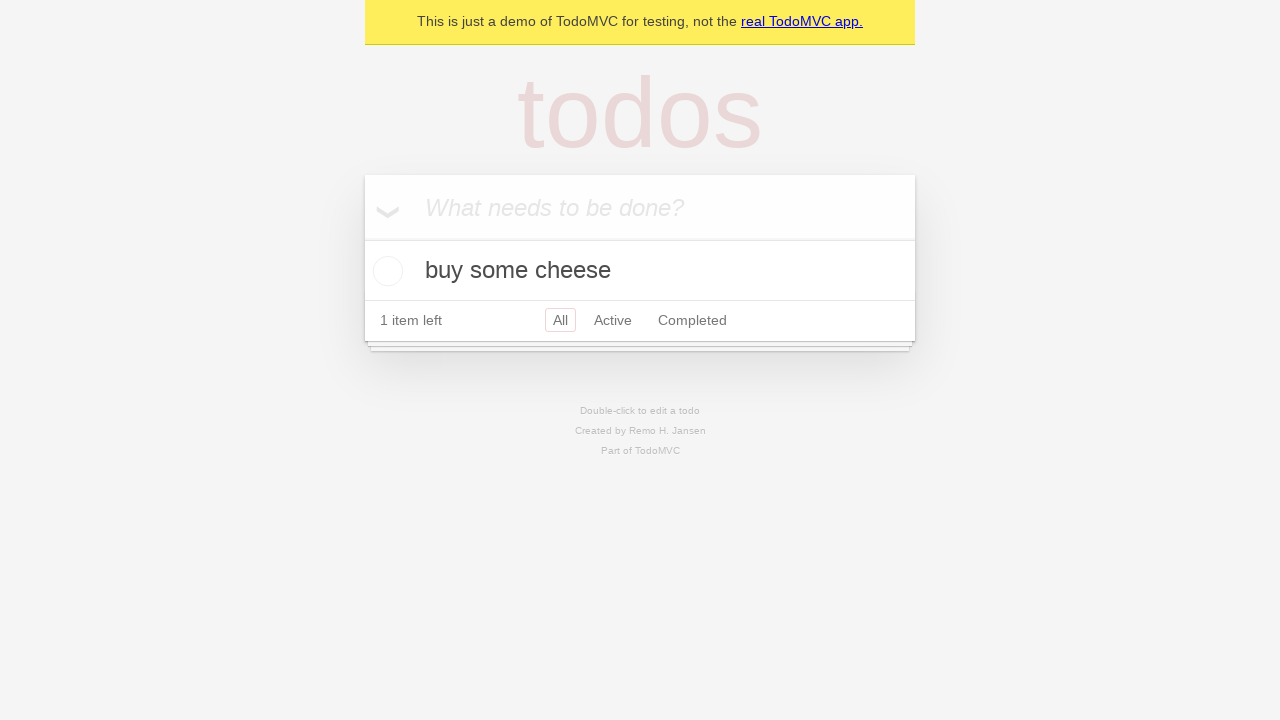

Todo counter element loaded
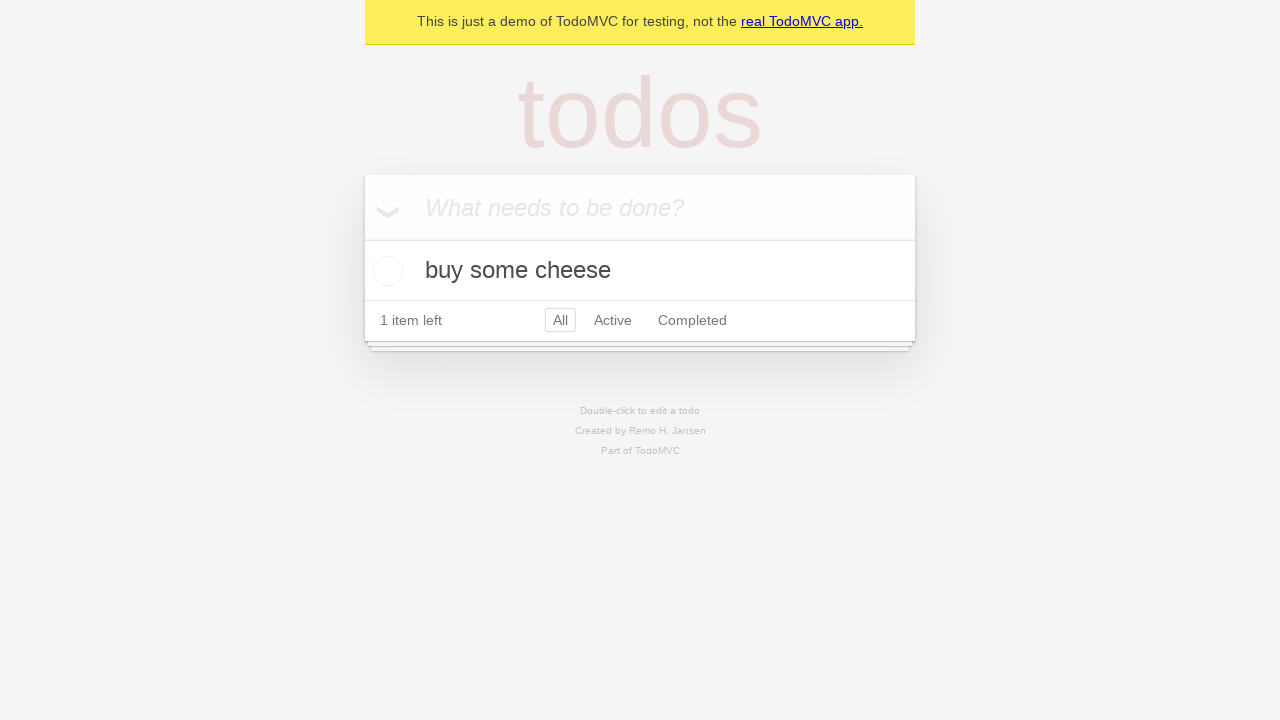

Filled todo input with 'feed the cat' on internal:attr=[placeholder="What needs to be done?"i]
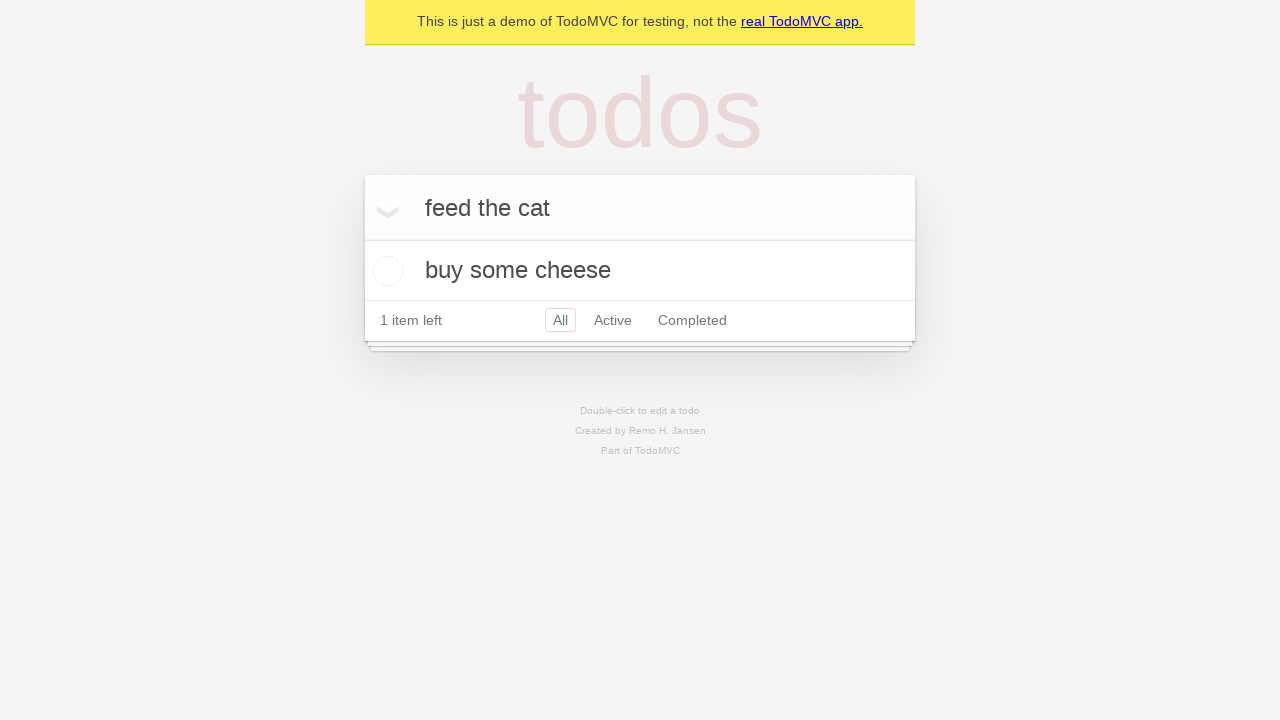

Pressed Enter to add second todo on internal:attr=[placeholder="What needs to be done?"i]
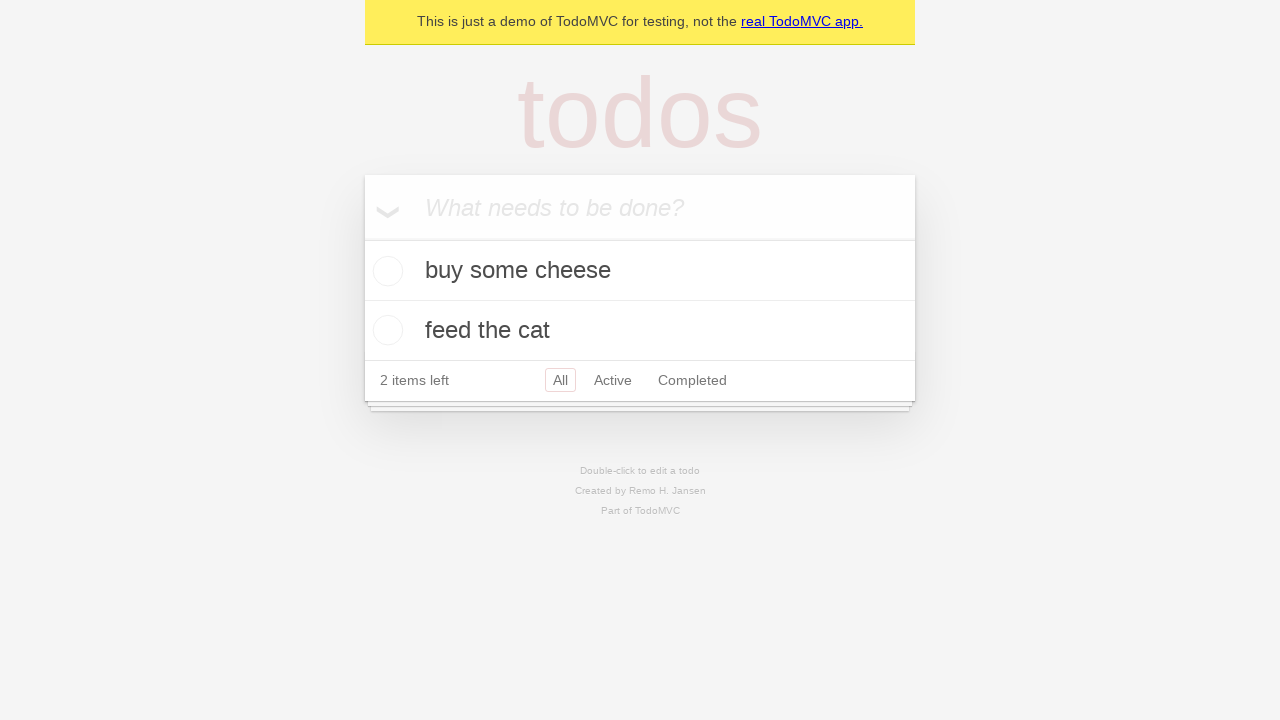

Verified todo counter displays '2 items left'
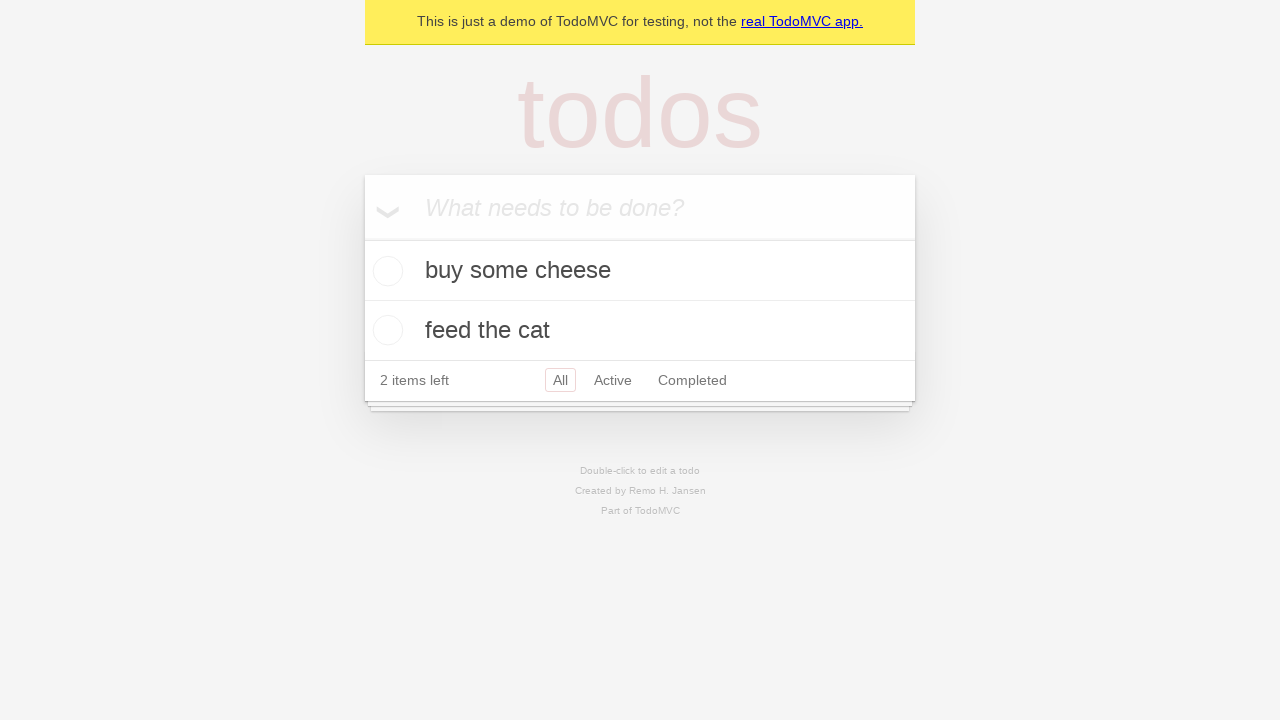

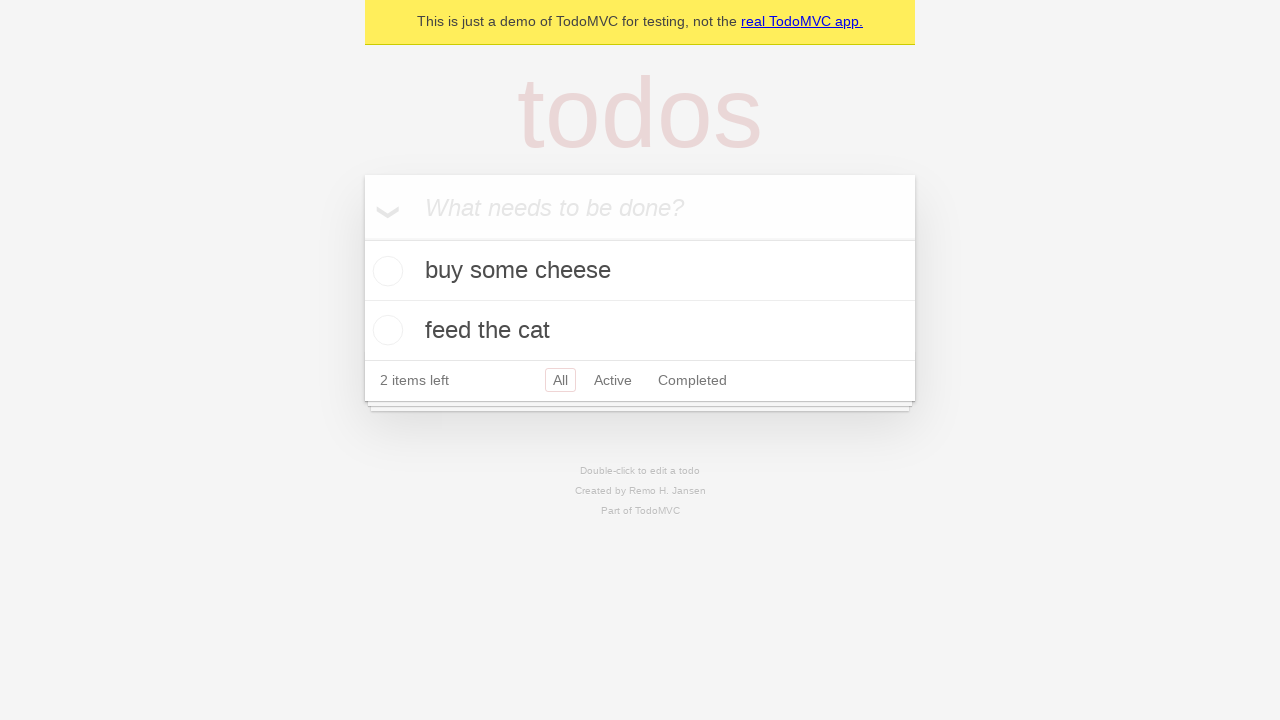